Tests a text box form submission by filling in name, email, and address fields then submitting the form

Starting URL: https://demoqa.com/text-box

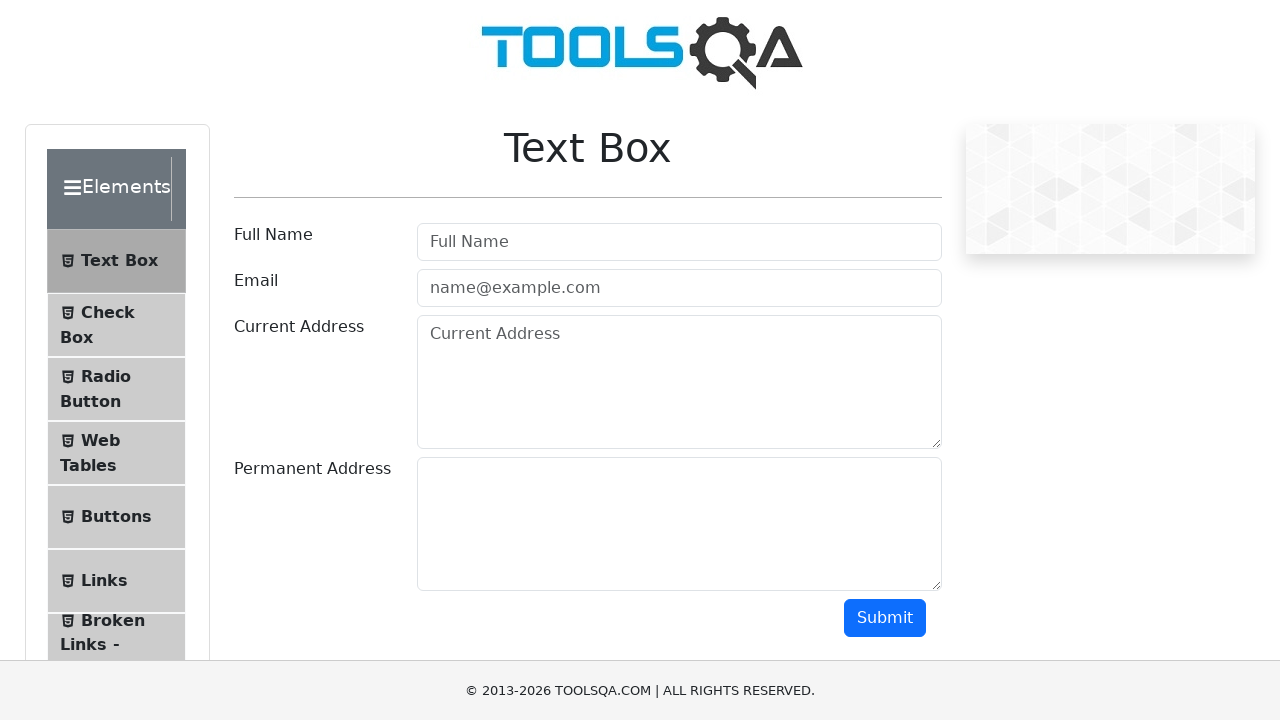

Filled username field with 'JuaraCoding' on #userName
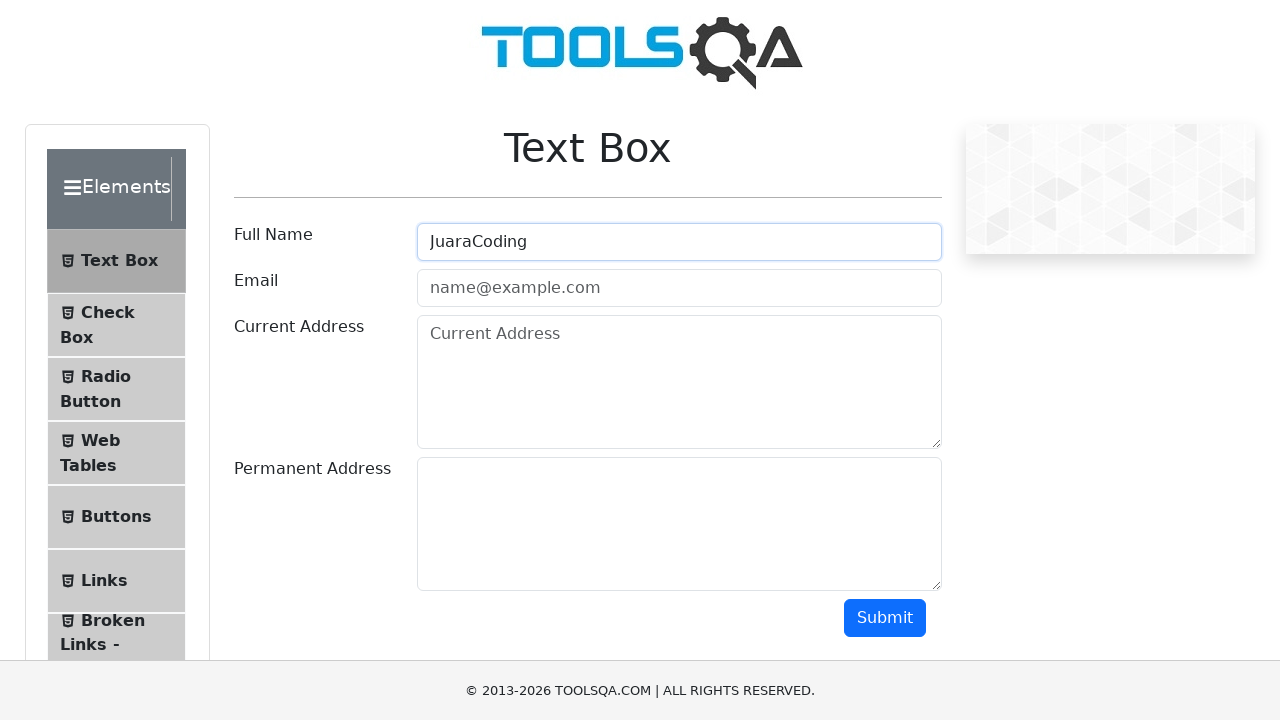

Filled email field with 'info@juaracoding.com' on #userEmail
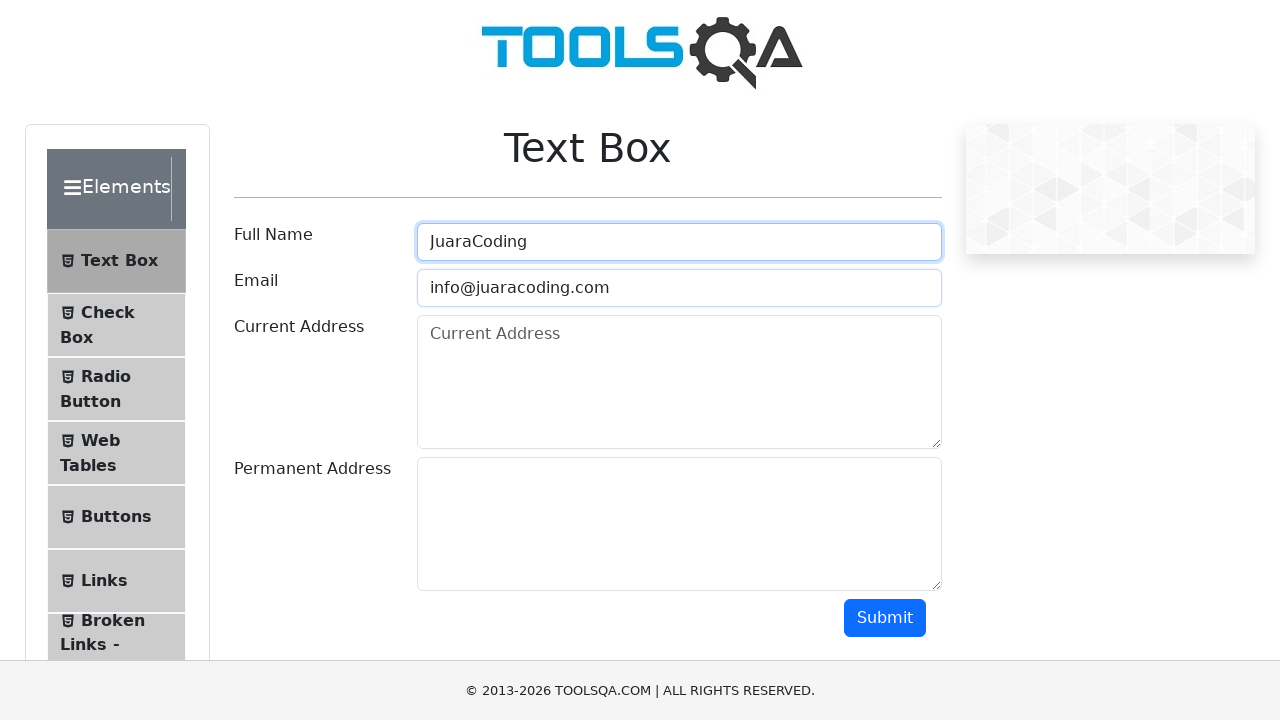

Filled current address field with 'Jakarta' on #currentAddress
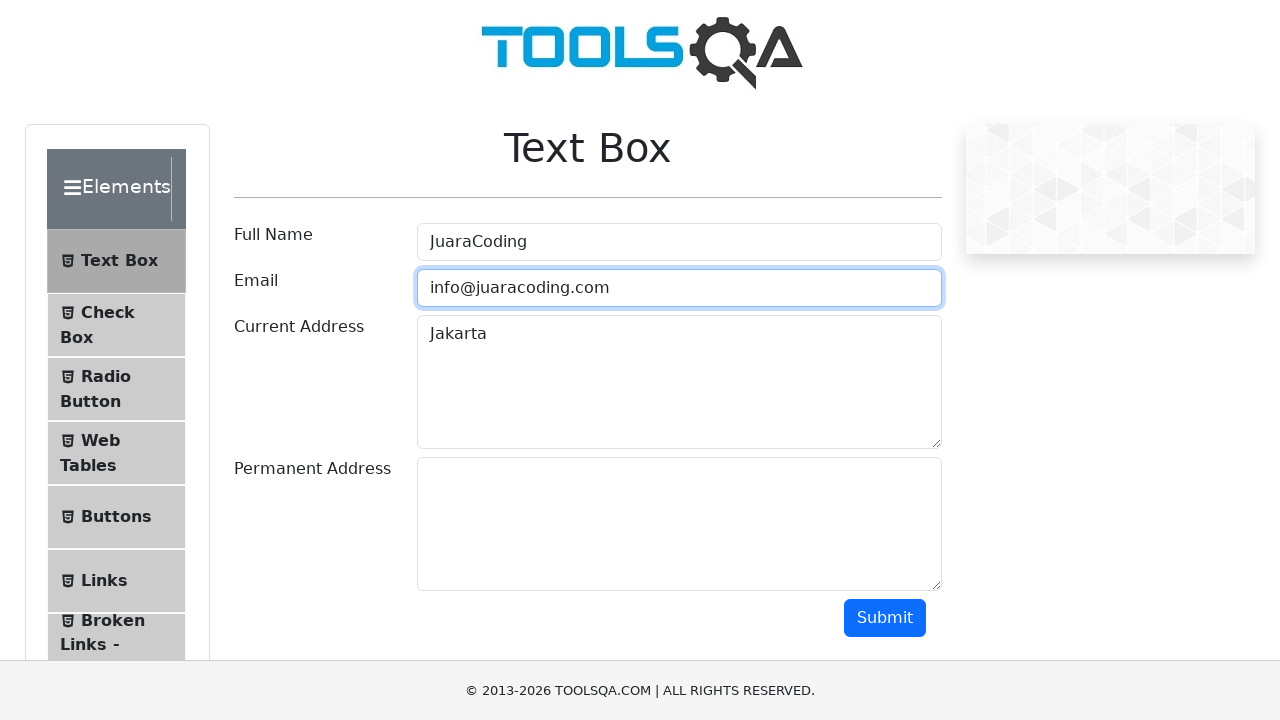

Scrolled down 500px to reveal permanent address field
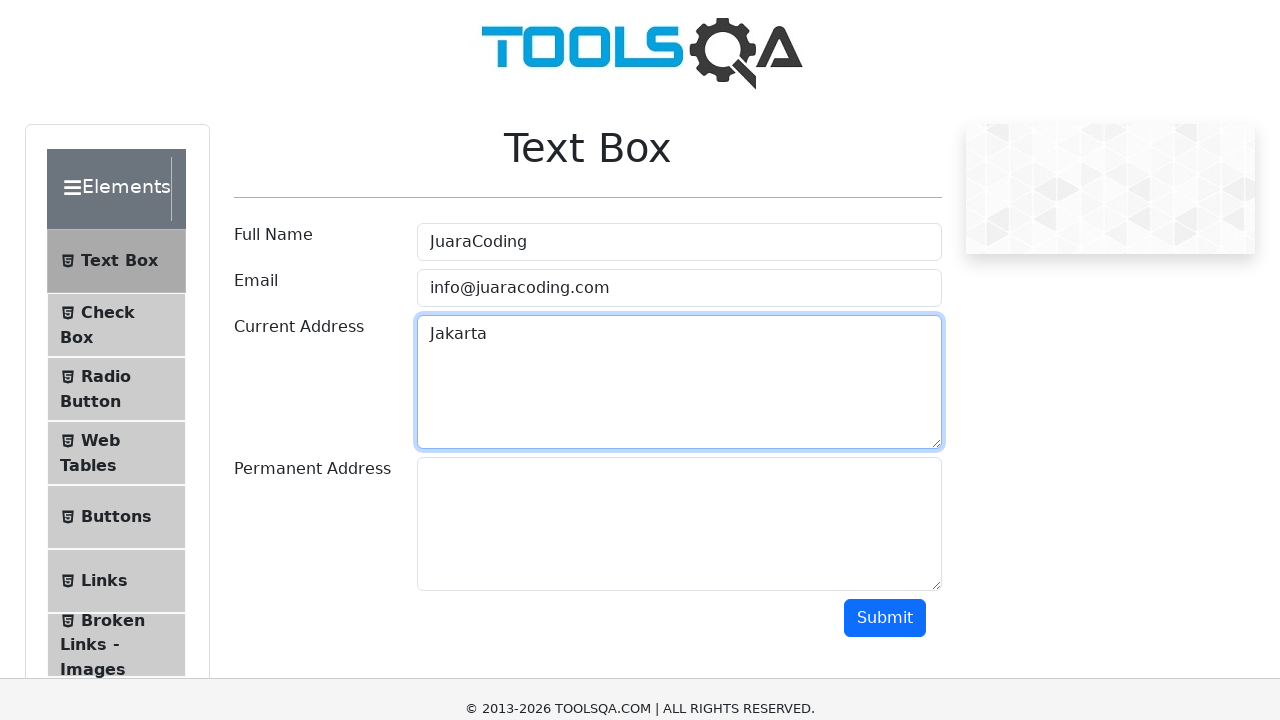

Filled permanent address field with 'Jakarta' on #permanentAddress
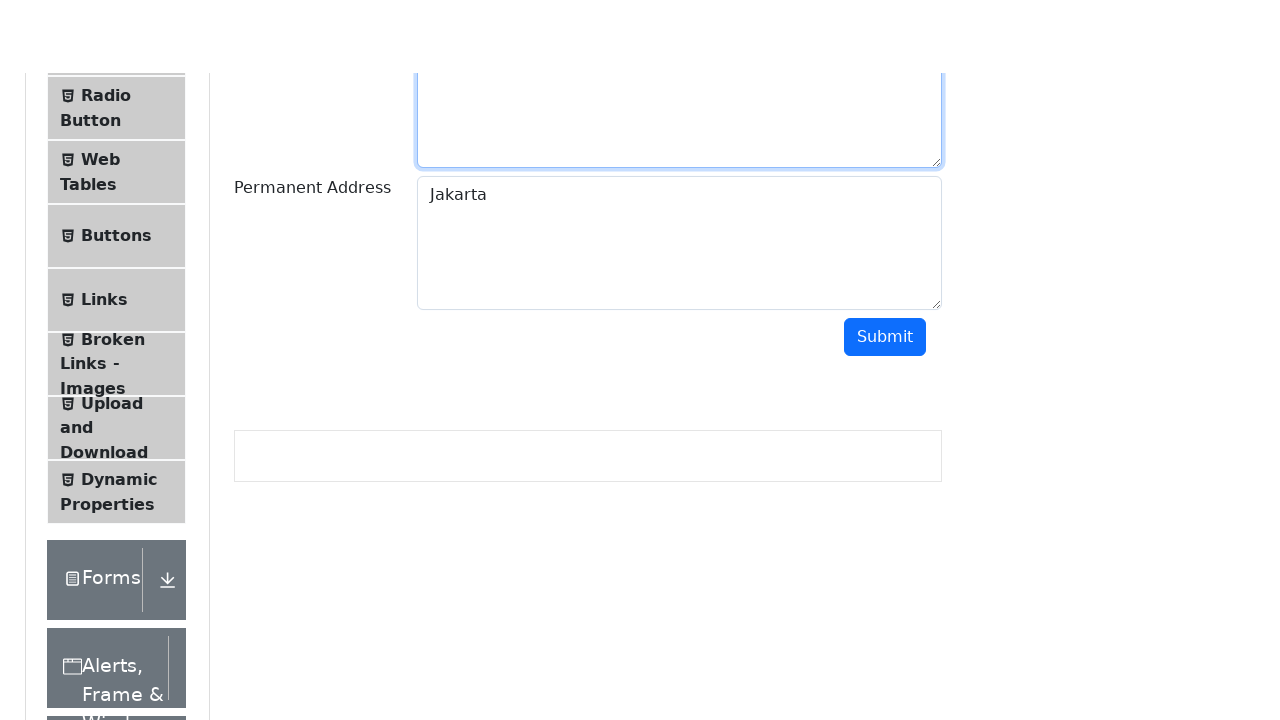

Clicked submit button to submit the form at (885, 118) on #submit
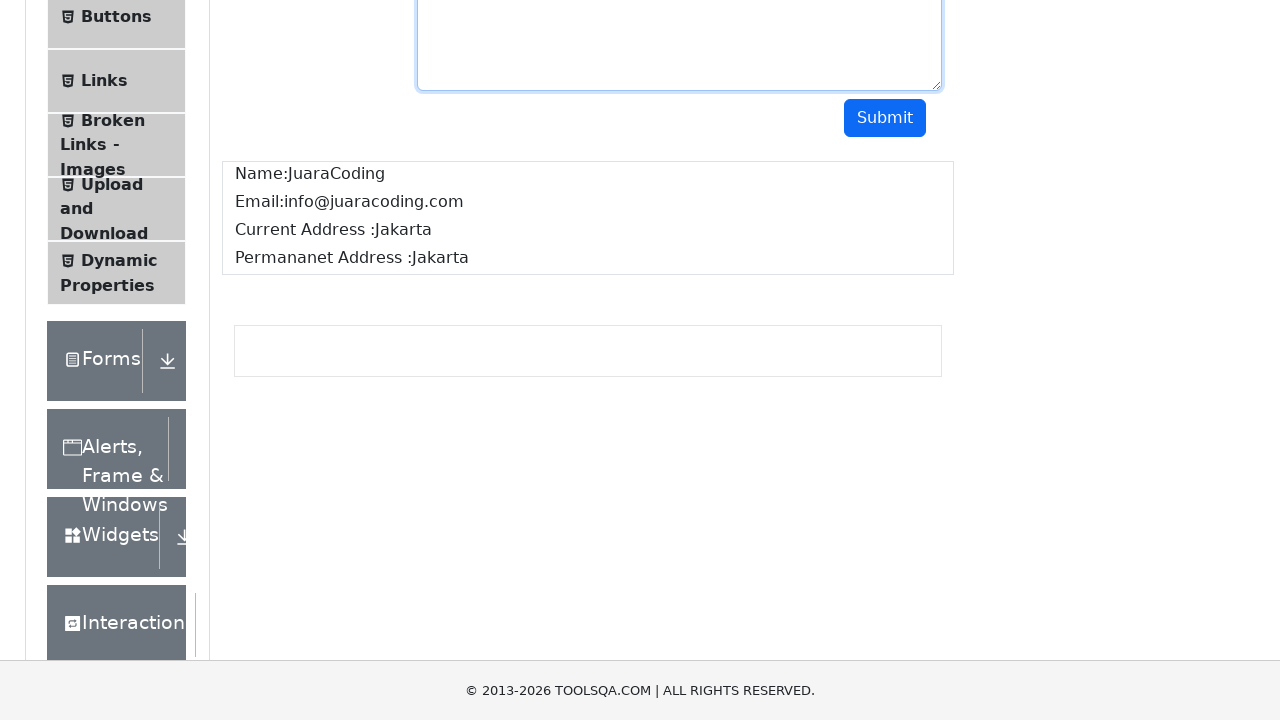

Waited 3 seconds for form submission to complete
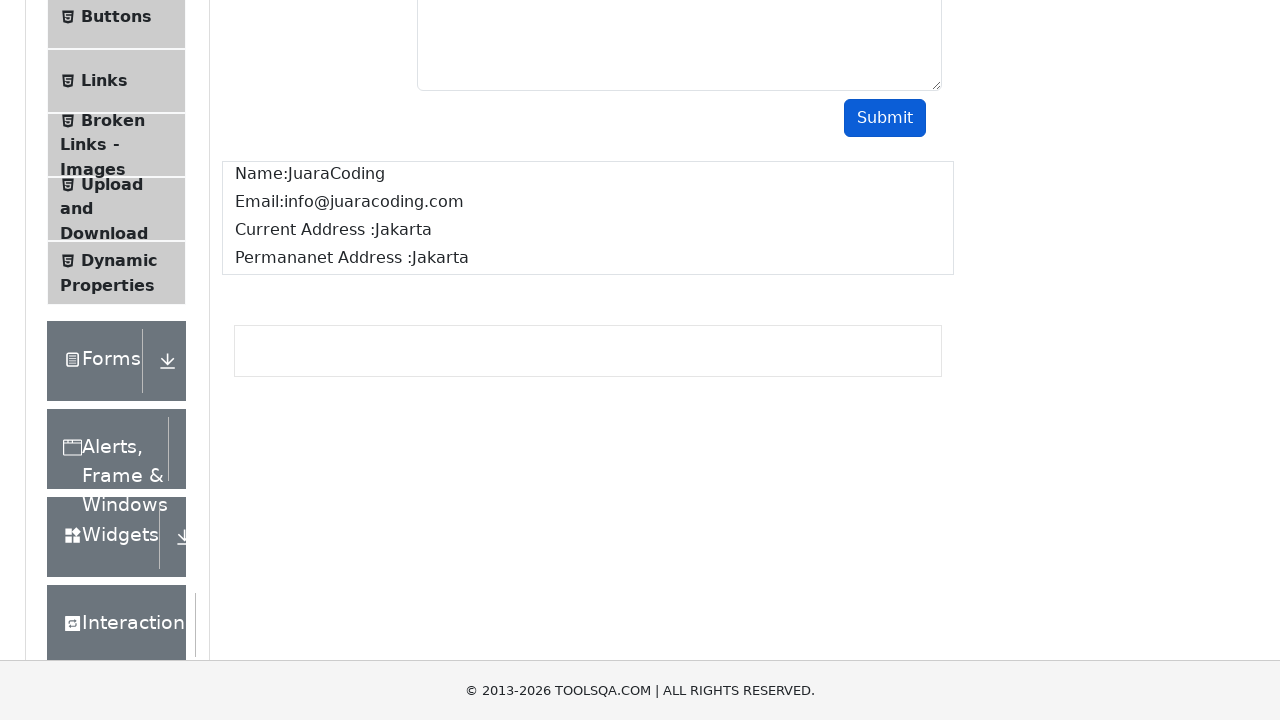

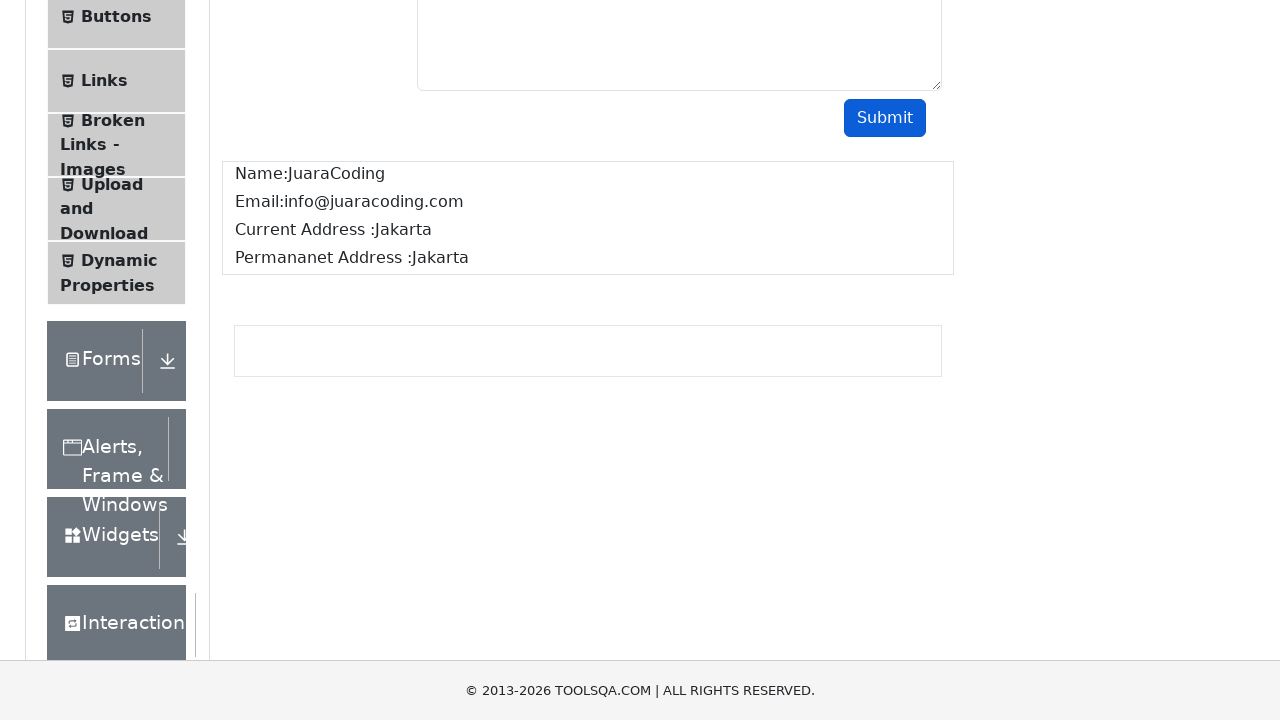